Tests JavaScript prompt dialog by clicking the third alert button, entering text into the prompt, accepting it, and verifying the entered text is displayed

Starting URL: http://the-internet.herokuapp.com/javascript_alerts

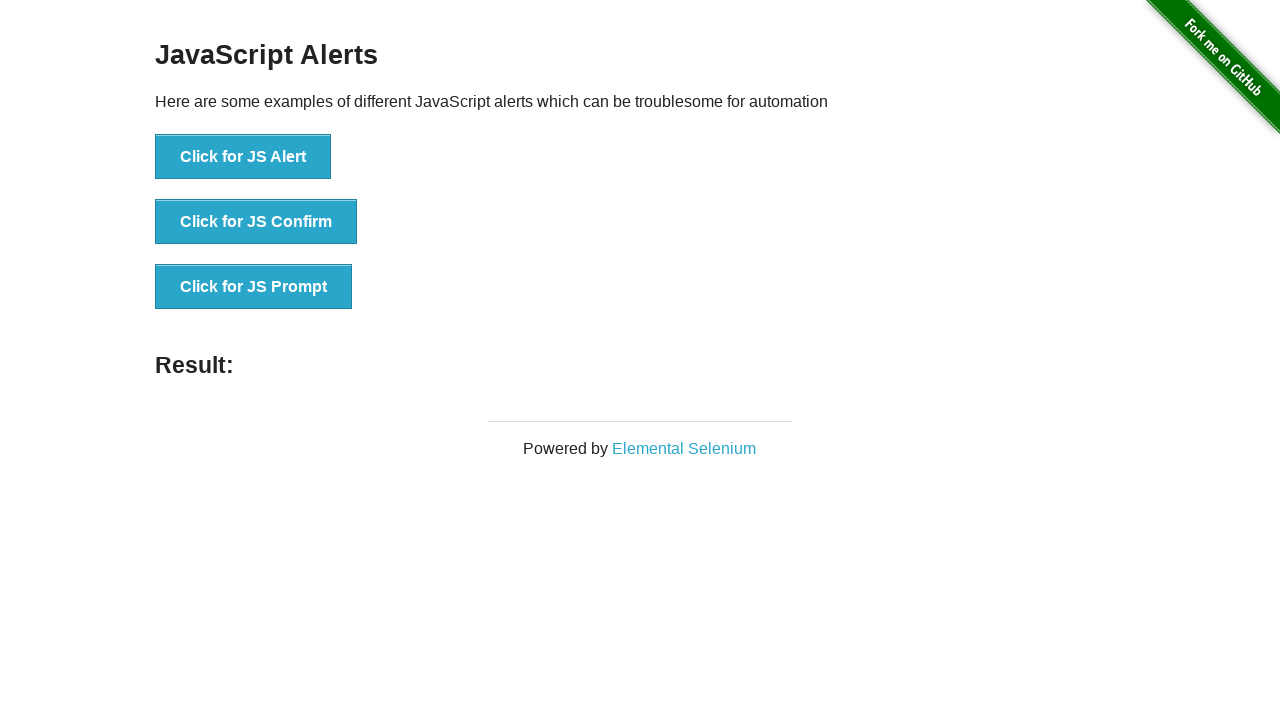

Set up dialog handler to accept prompt with text 'Hello World'
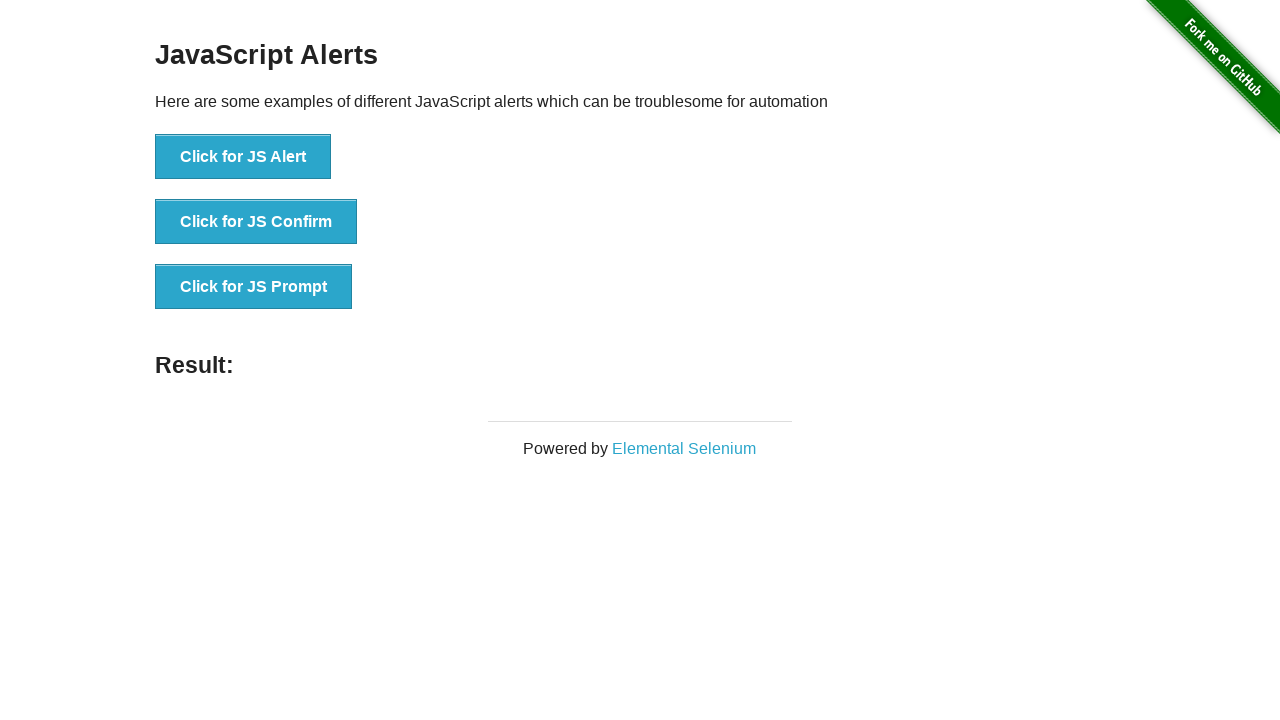

Clicked the third alert button to trigger JavaScript prompt dialog at (254, 287) on xpath=//button[@onclick='jsPrompt()']
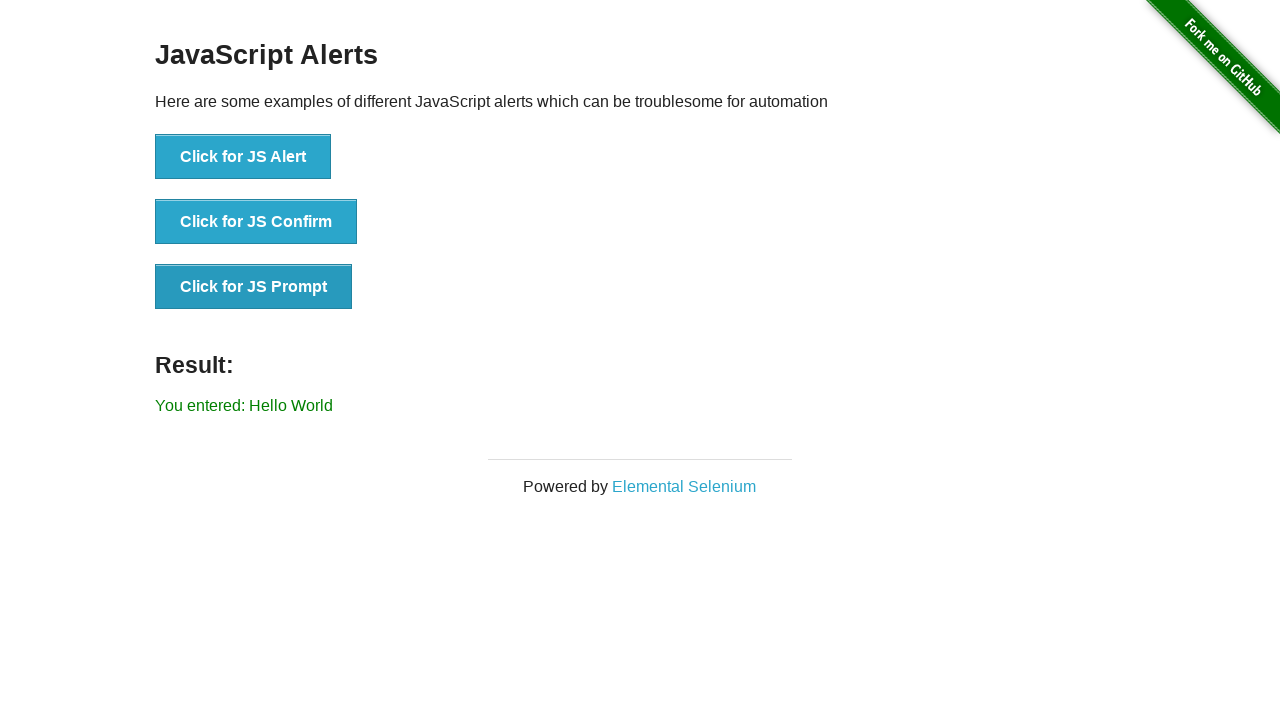

Result message element loaded after prompt was accepted
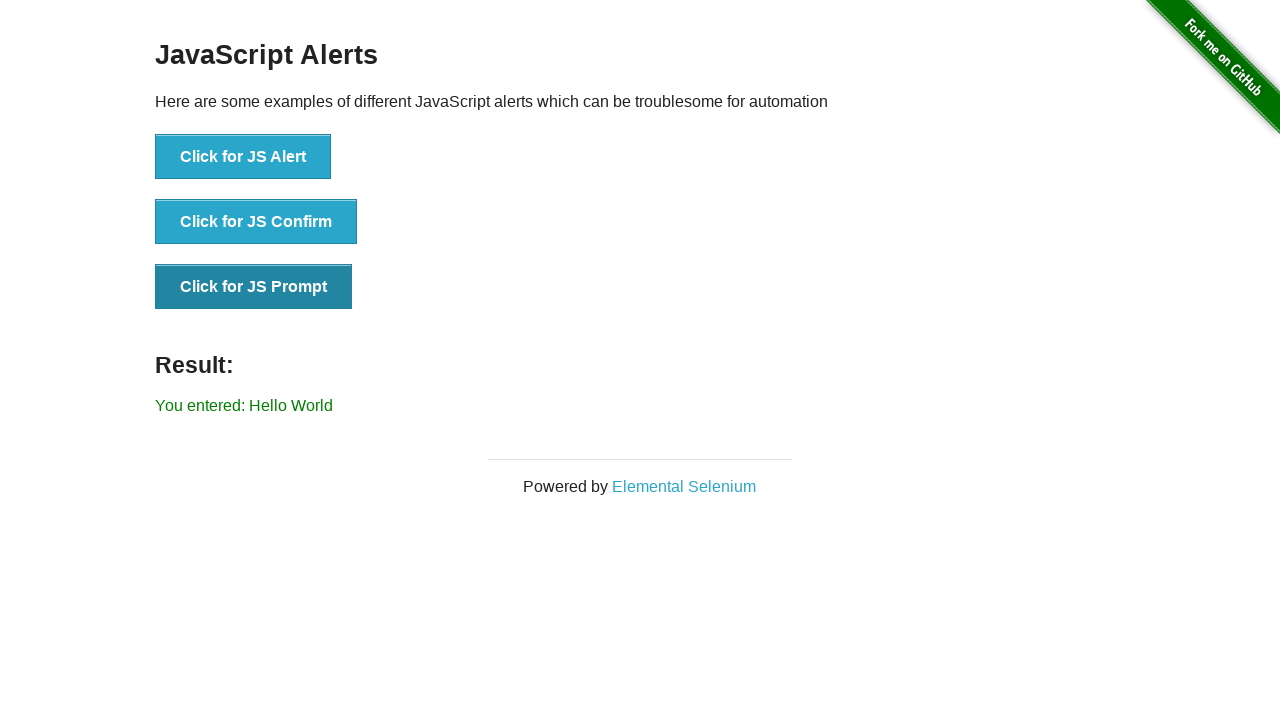

Retrieved result text from page
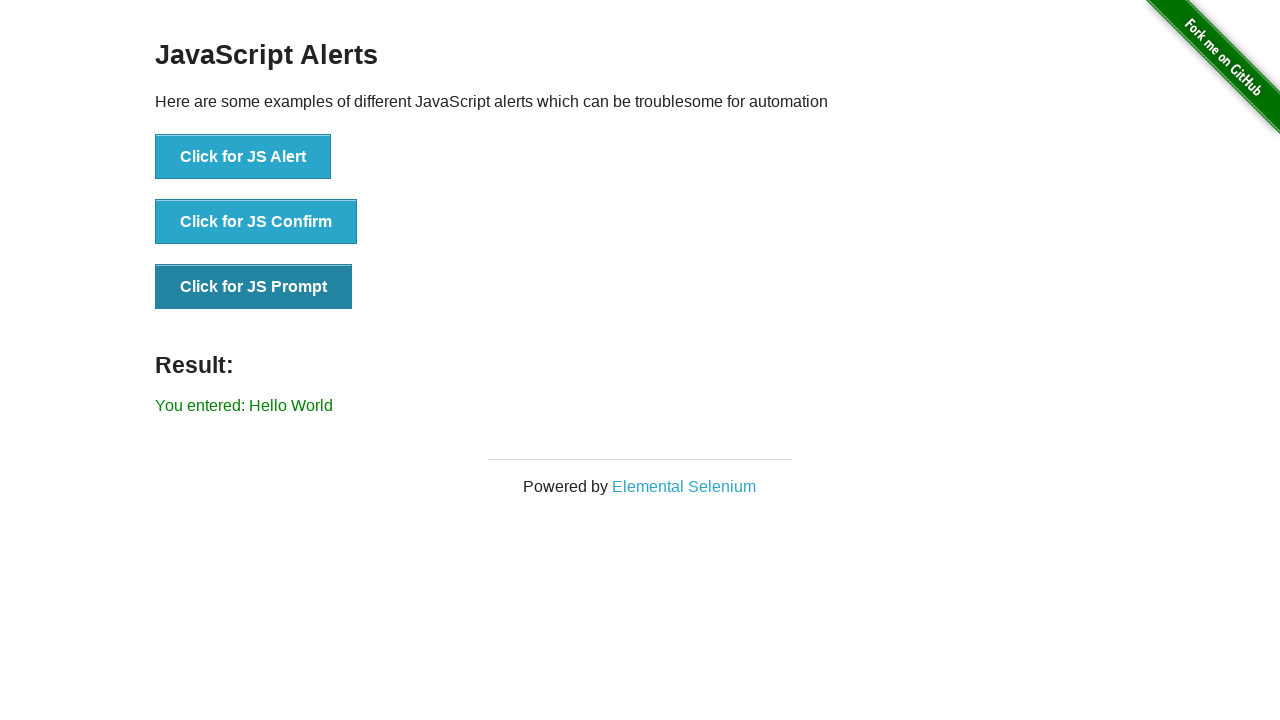

Verified that entered text 'Hello World' is correctly displayed in result message
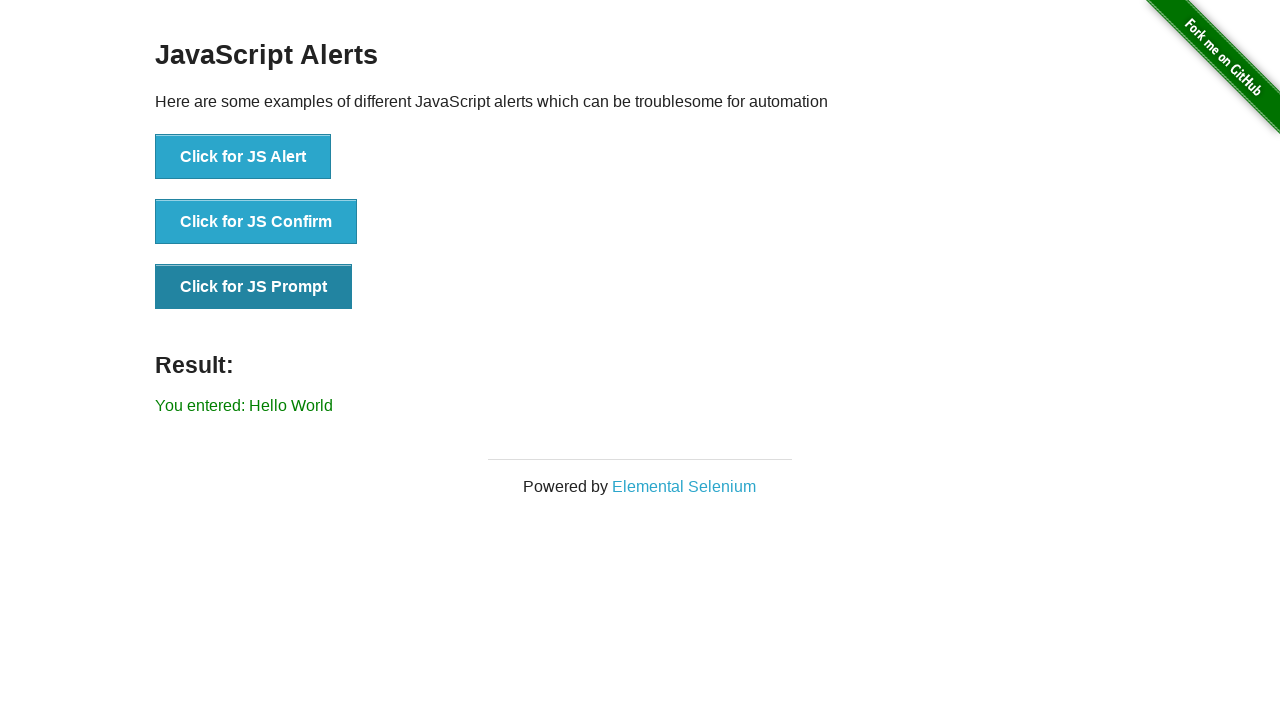

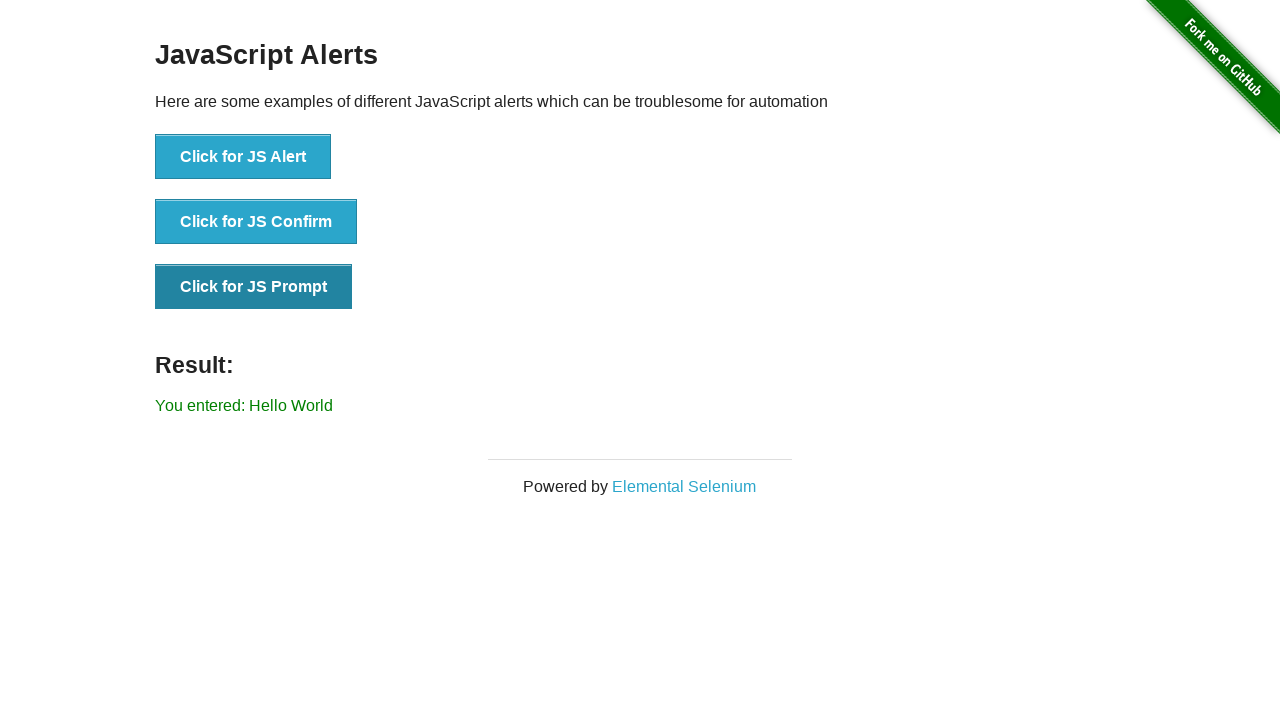